Tests the navigation menu functionality on ITExps website by clicking through multiple dropdown menu items in sequence.

Starting URL: https://www.itexps.net/

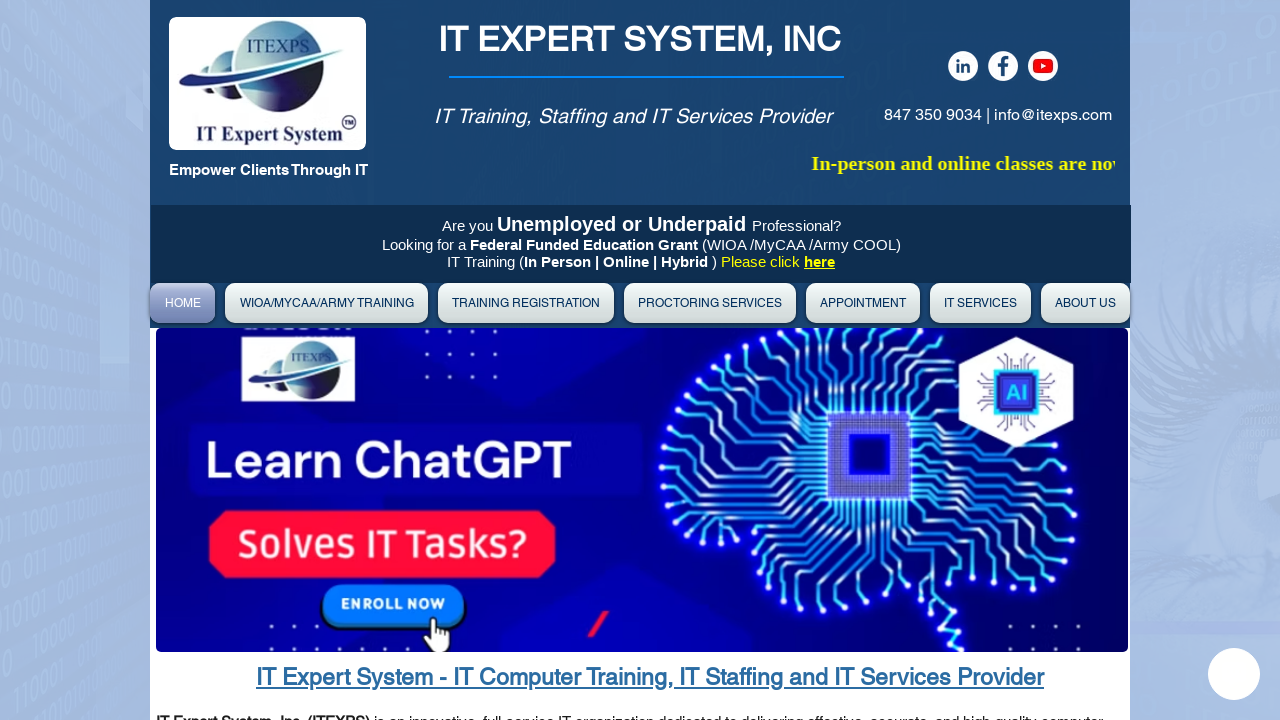

Clicked first dropdown menu item (#DrpDwnMn01label) at (326, 303) on #DrpDwnMn01label
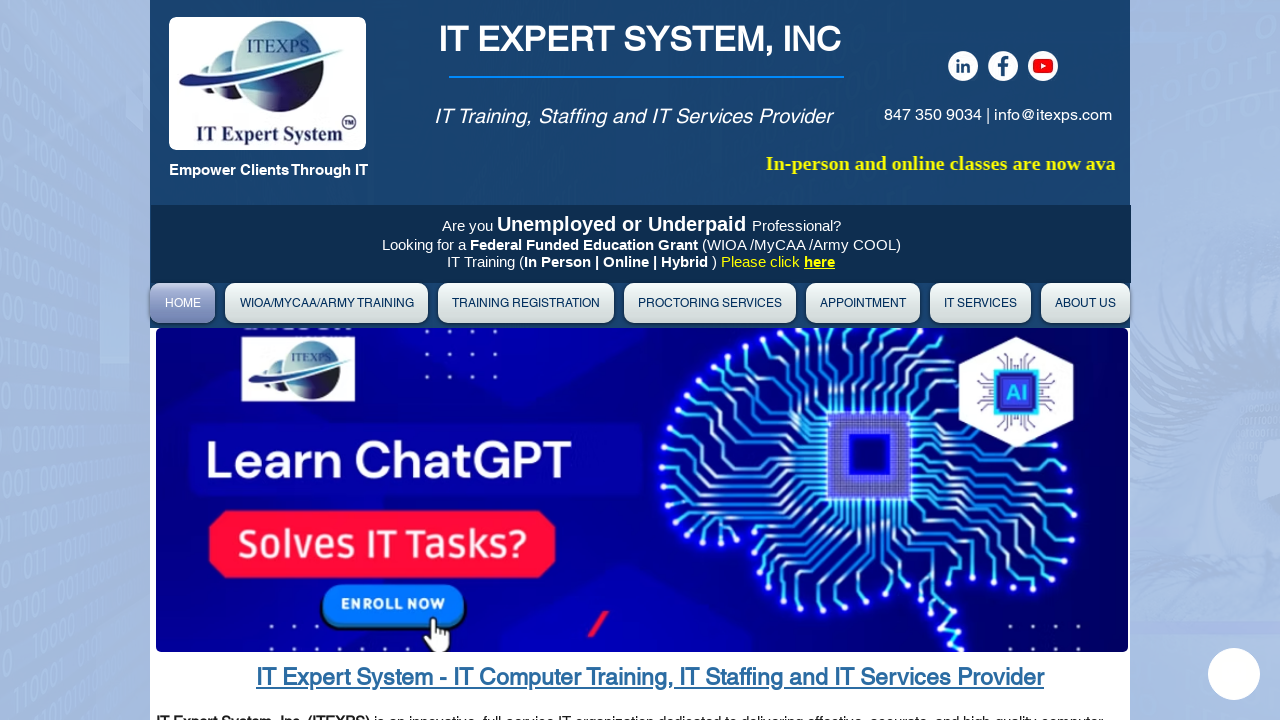

Waited 1 second for first dropdown to load
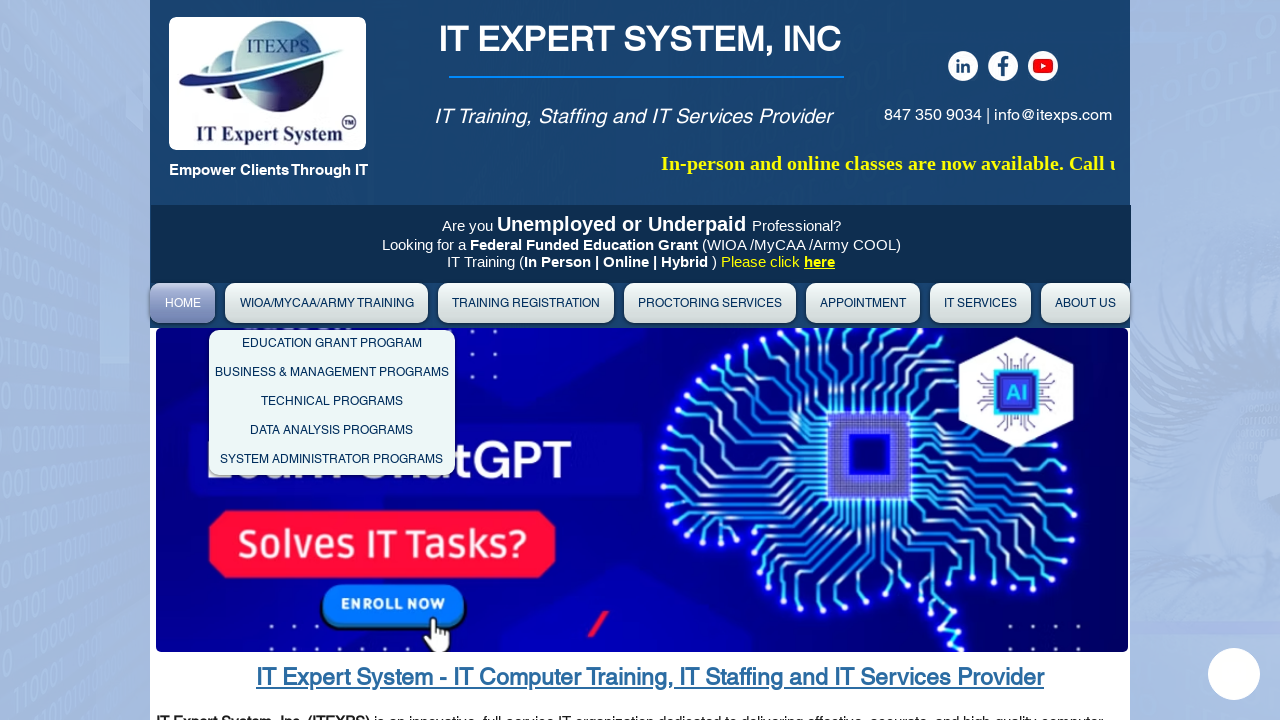

Clicked second dropdown menu item (#DrpDwnMn02label) at (526, 303) on #DrpDwnMn02label
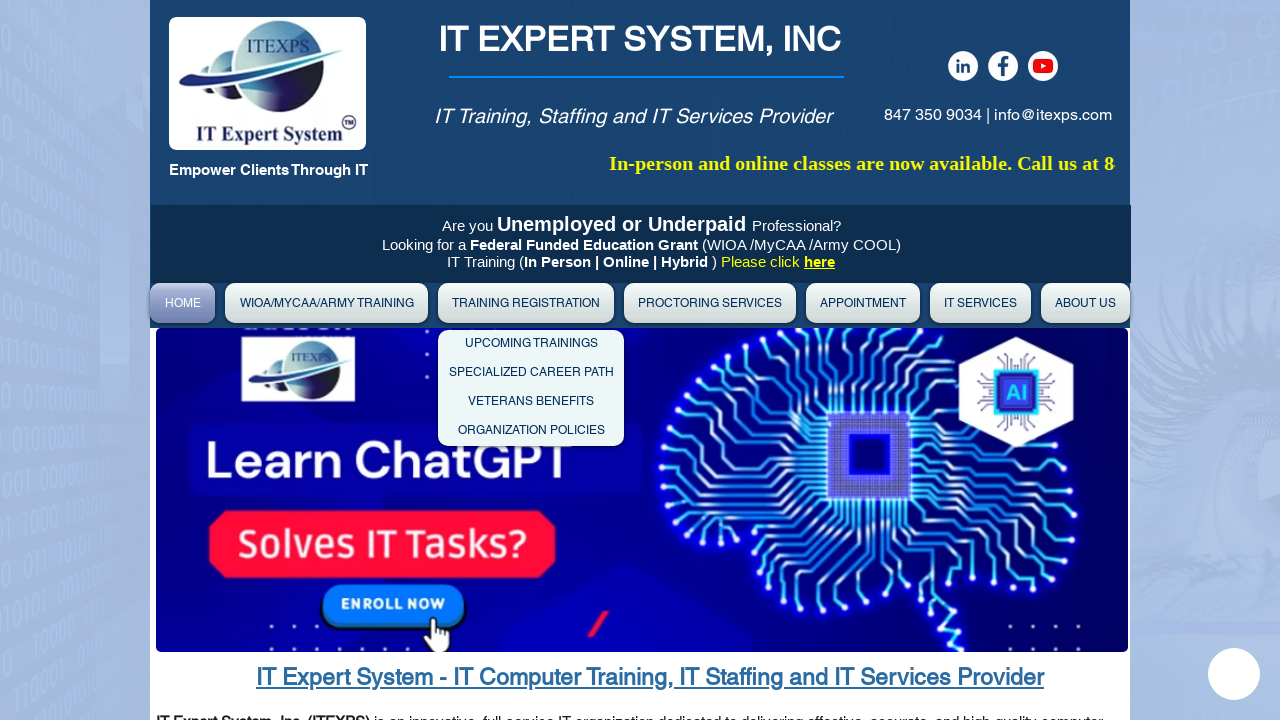

Waited 1 second for second dropdown to load
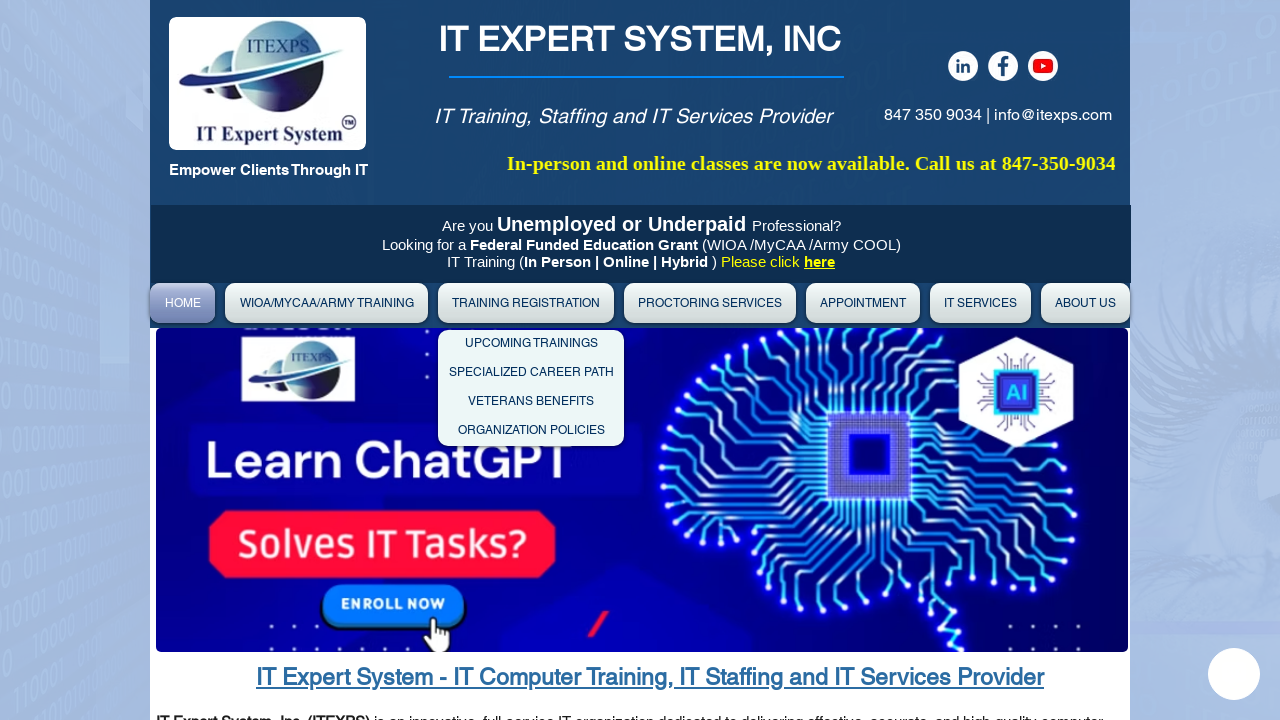

Clicked third dropdown menu item (#DrpDwnMn03label) at (710, 303) on #DrpDwnMn03label
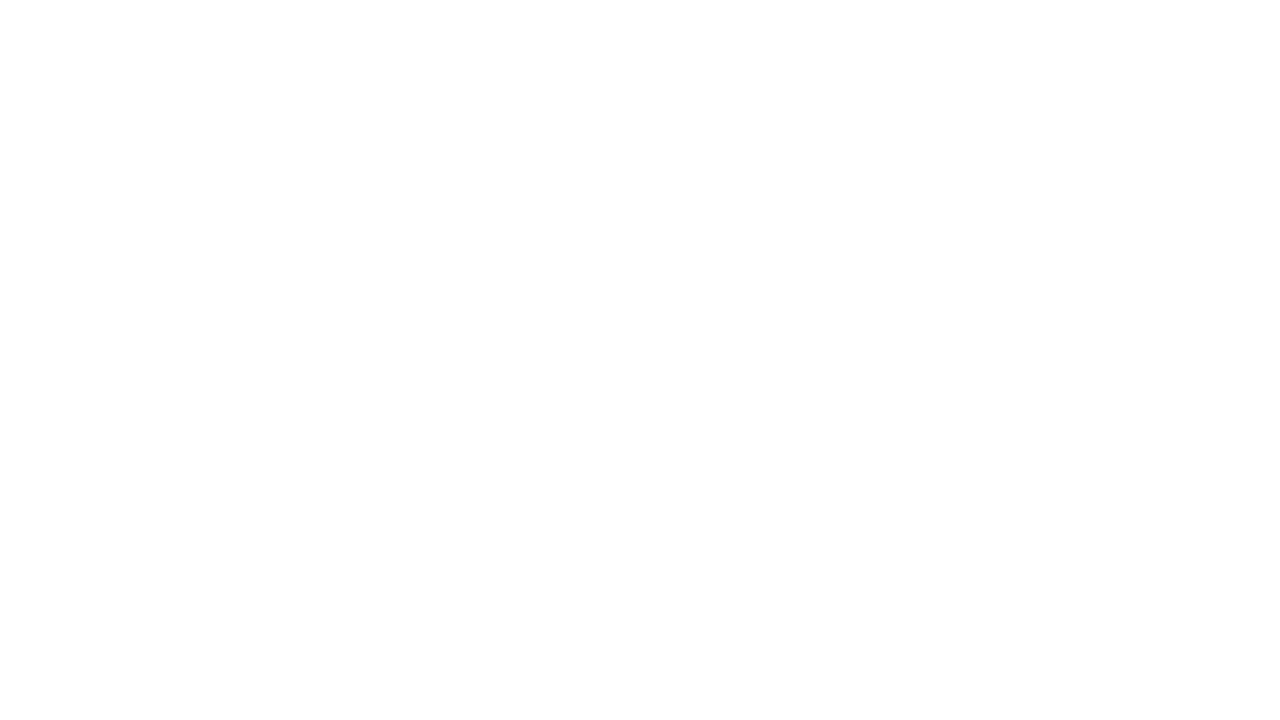

Waited 1 second for third dropdown to load
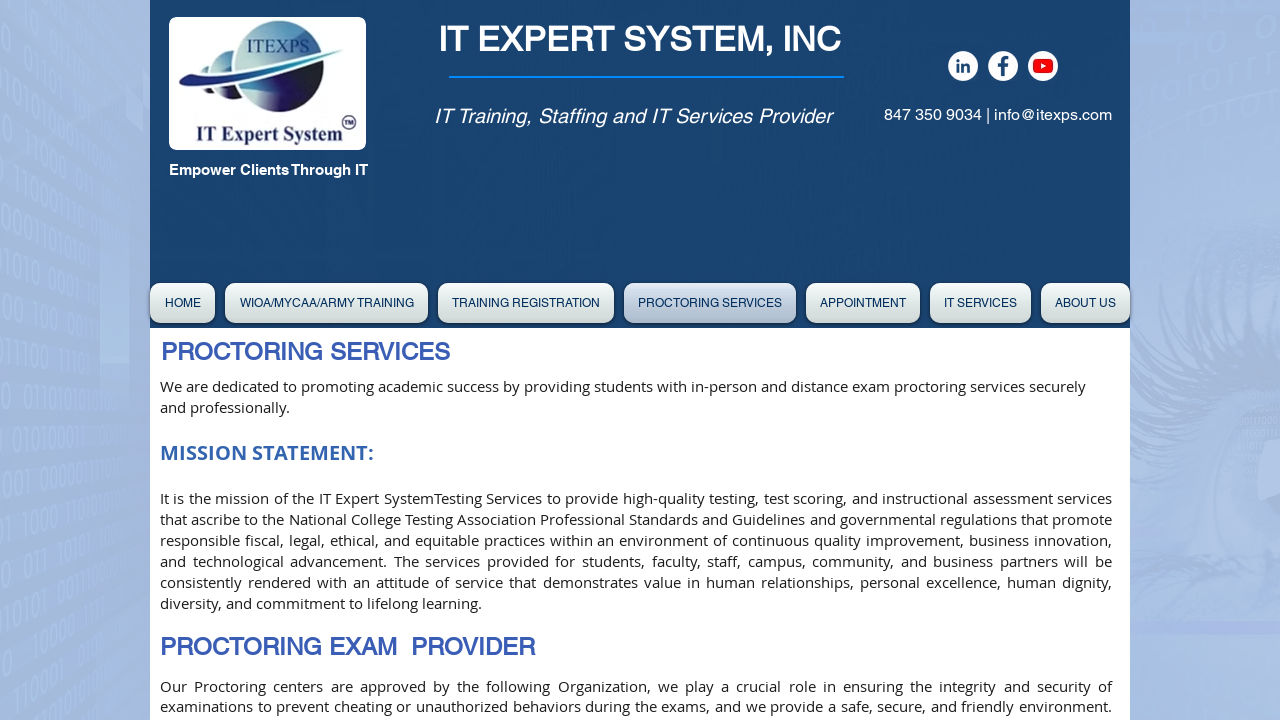

Clicked fourth dropdown menu item (#DrpDwnMn04label) at (863, 303) on #DrpDwnMn04label
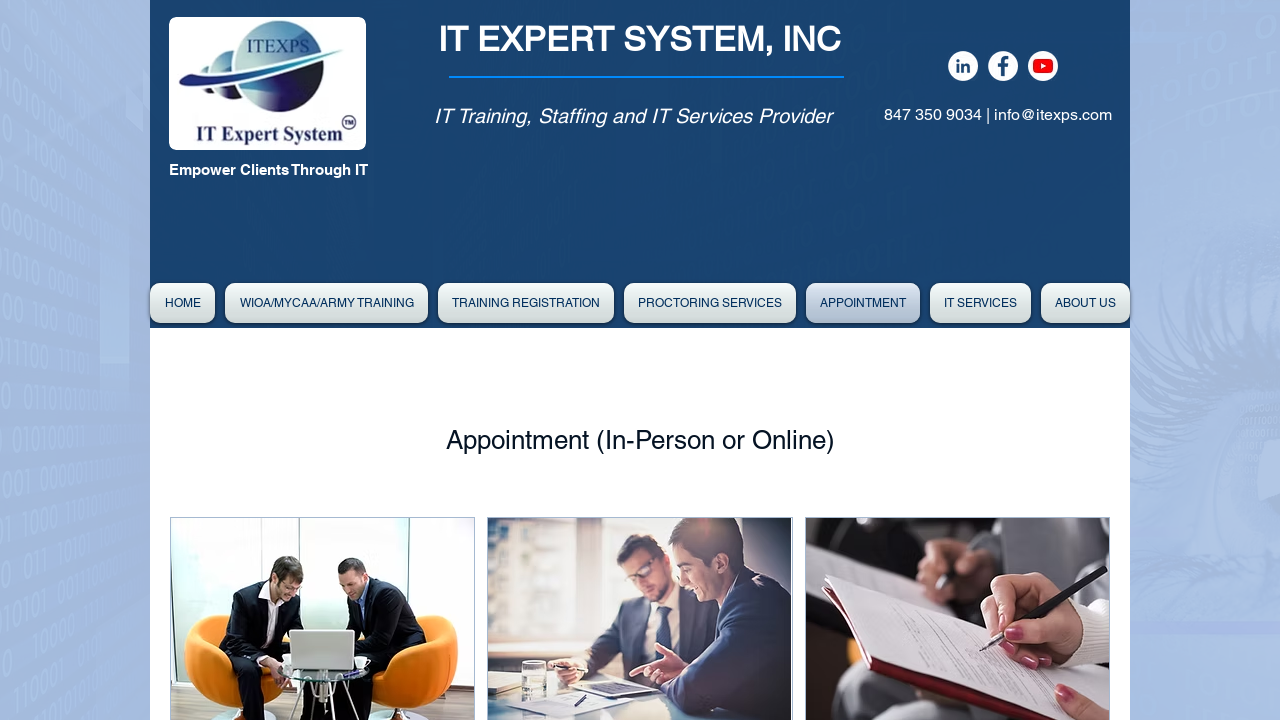

Waited 1 second for fourth dropdown to load
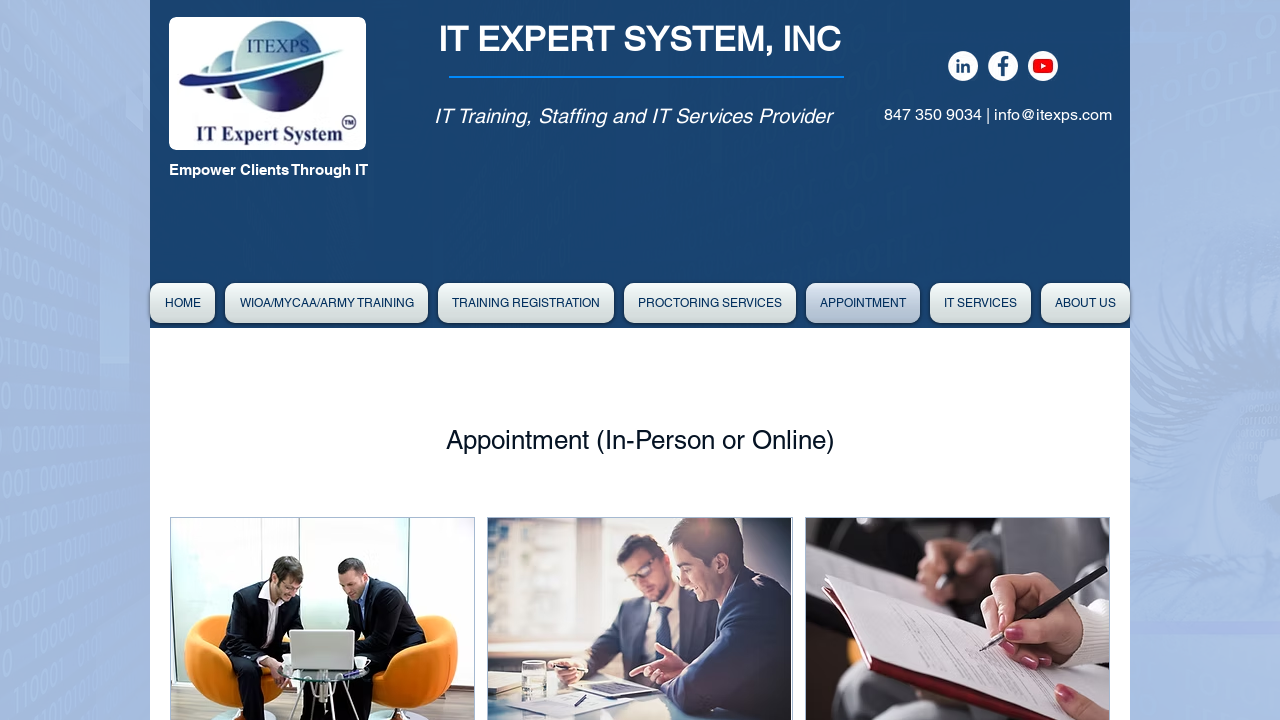

Clicked fifth dropdown menu item (#DrpDwnMn05label) at (980, 303) on #DrpDwnMn05label
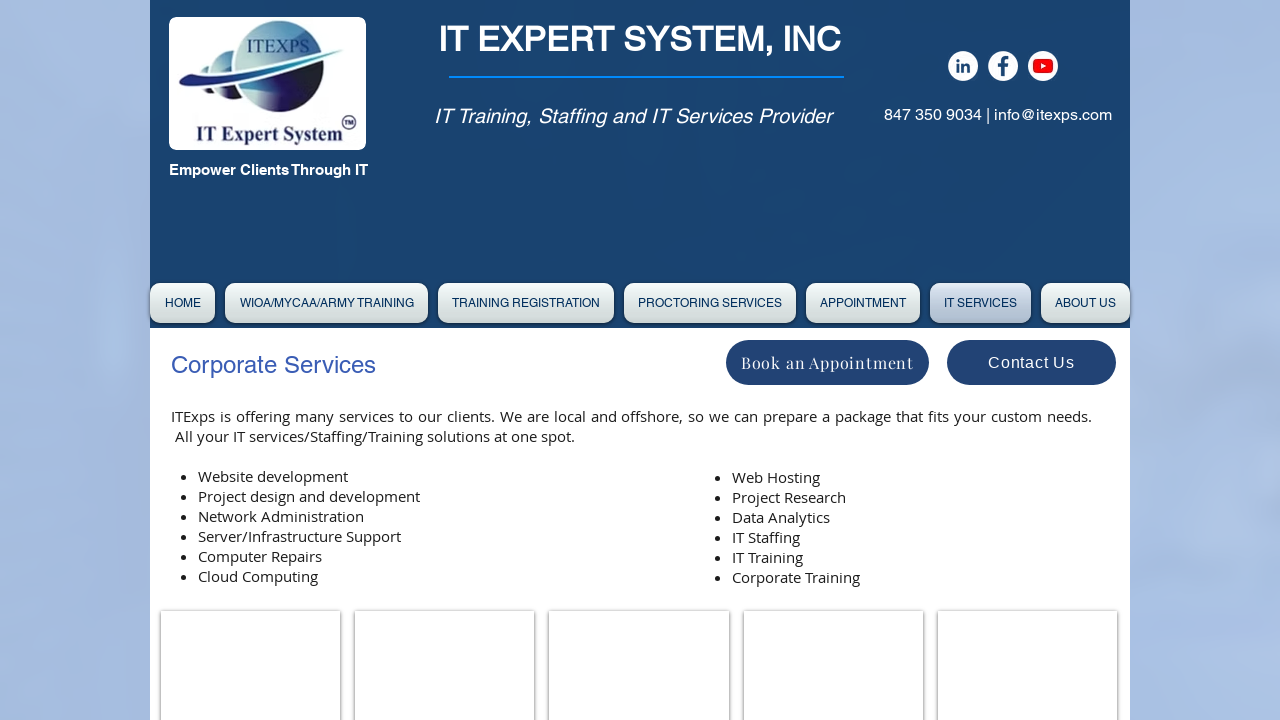

Waited 1 second for fifth dropdown to load
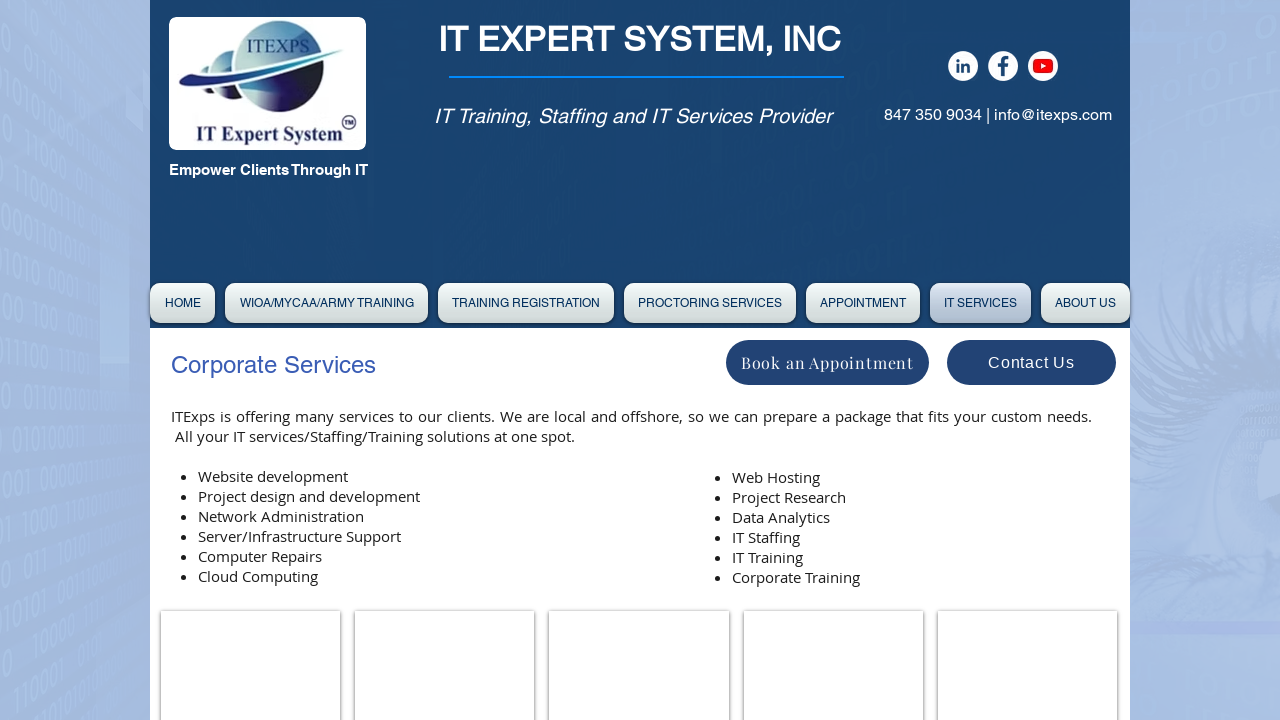

Clicked sixth dropdown menu item (#DrpDwnMn06label) at (1086, 303) on #DrpDwnMn06label
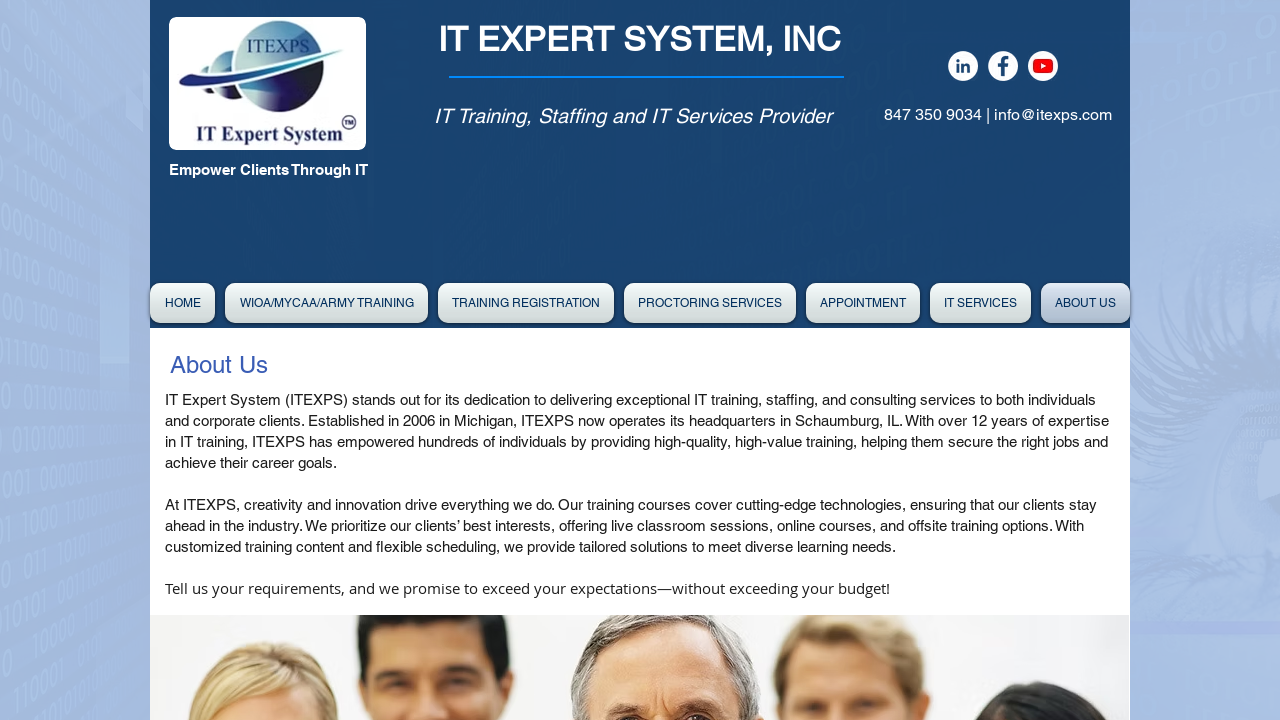

Waited 1 second for sixth dropdown to load
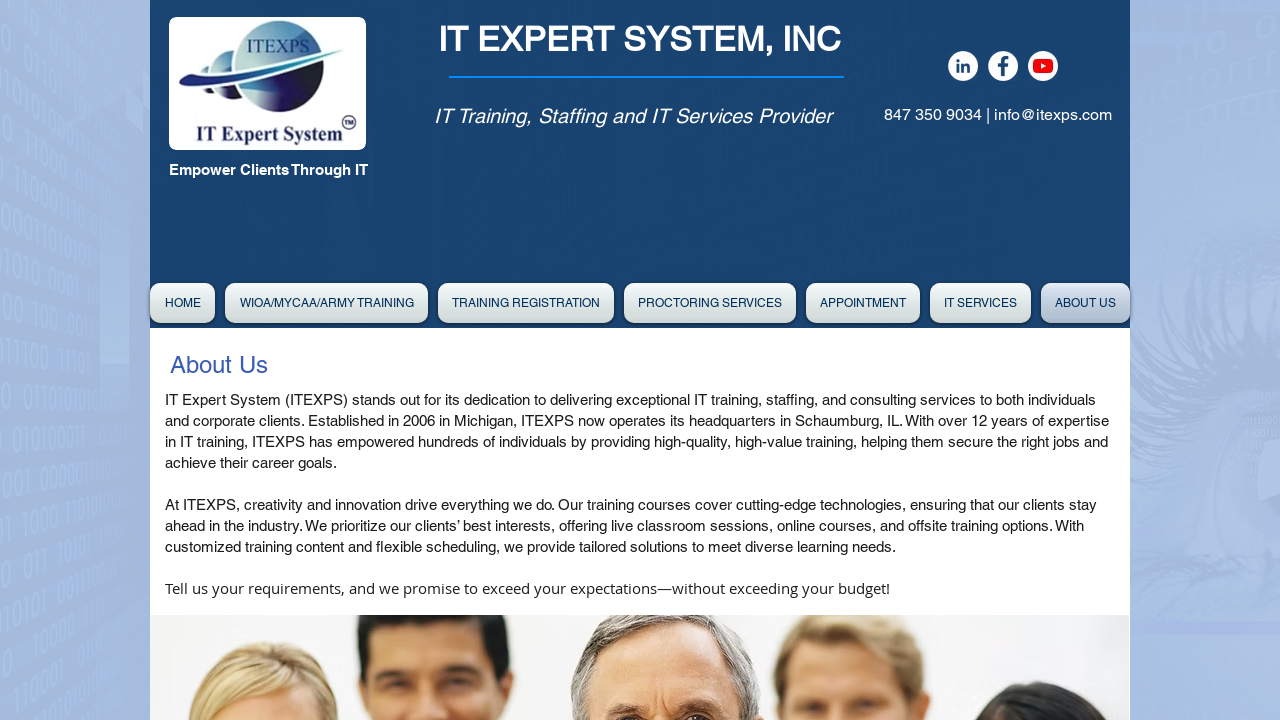

Clicked specific div element (//div[@id='c4nz']/div[2]) at (640, 360) on xpath=//div[@id='c4nz']/div[2]
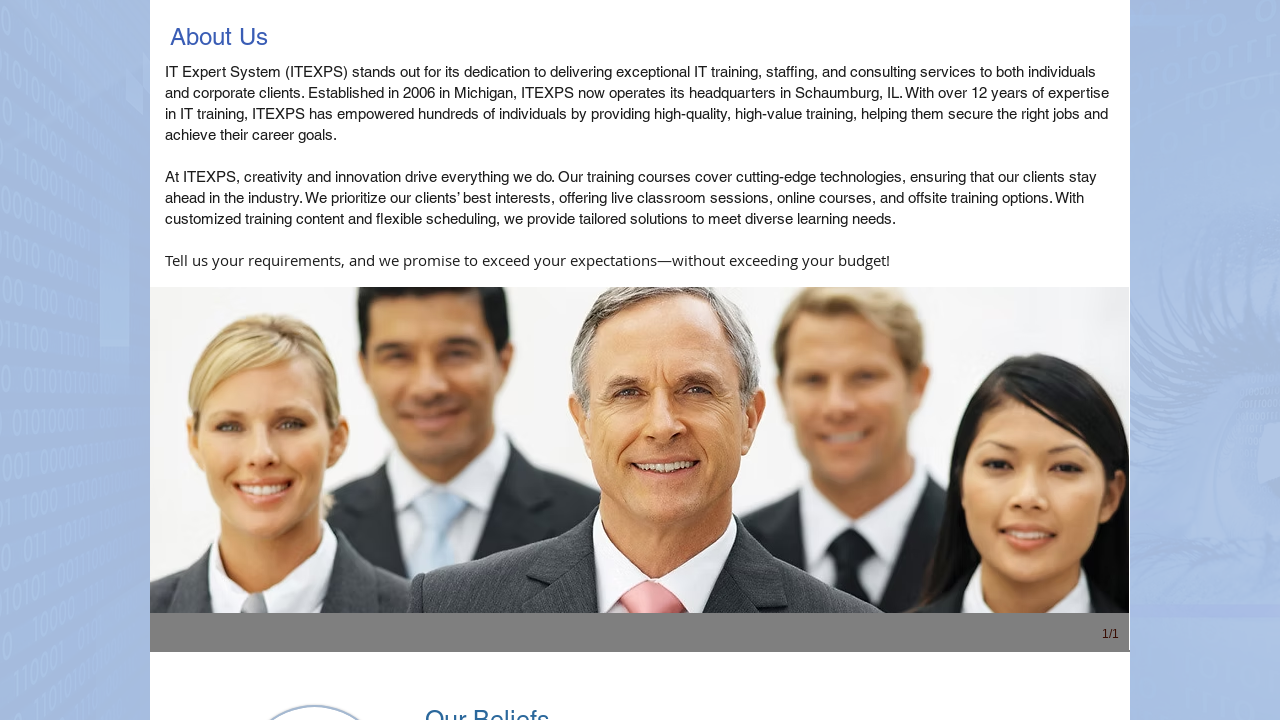

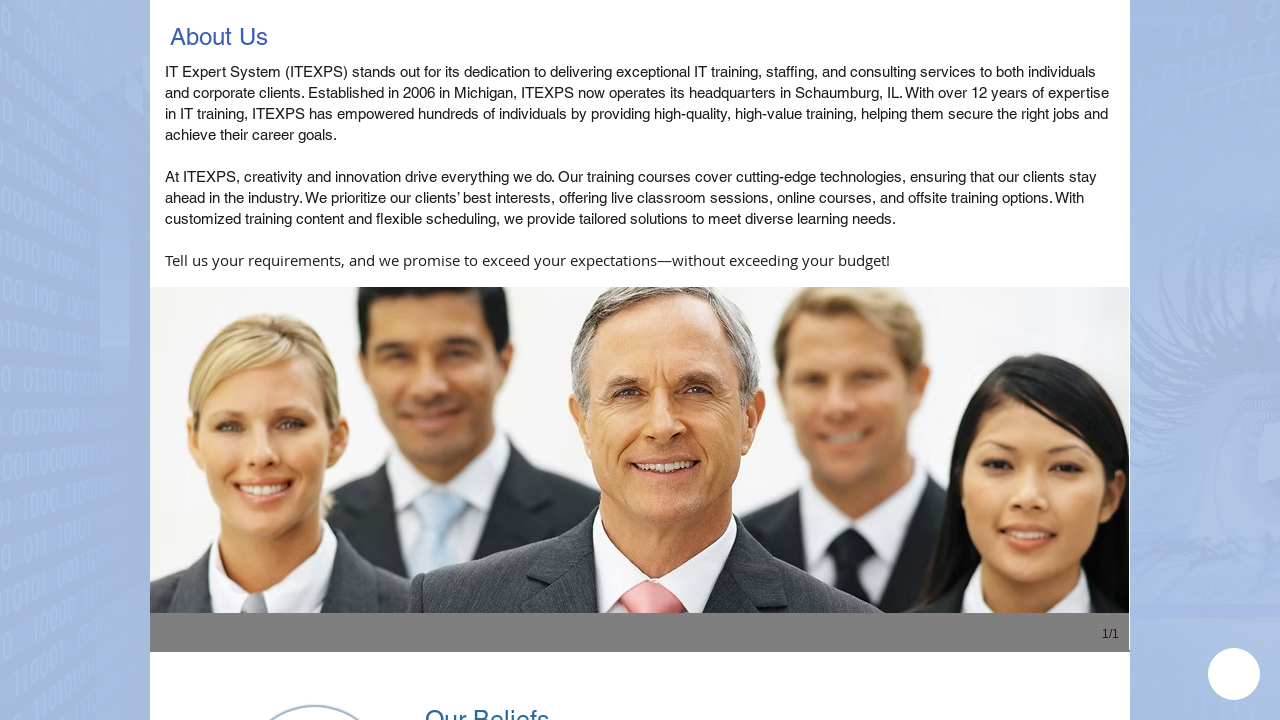